Tests registration form validation when password and confirm password don't match

Starting URL: https://alada.vn/tai-khoan/dang-ky.html

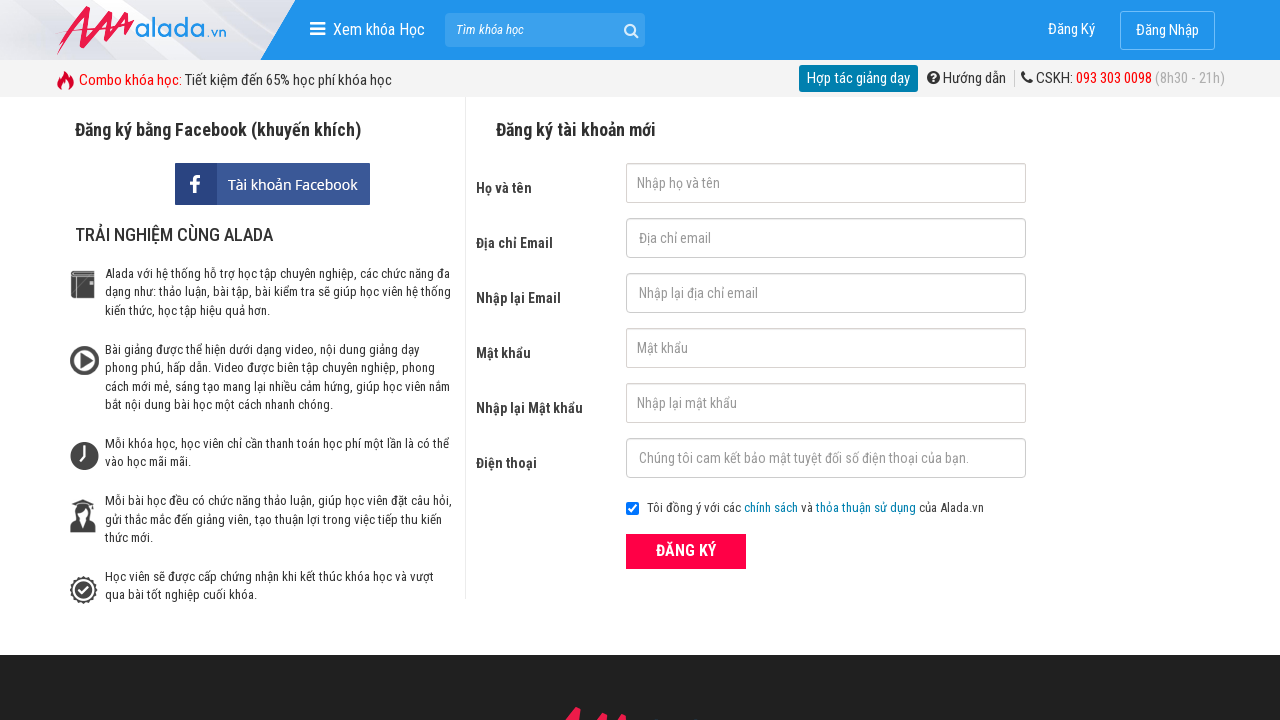

Filled first name field with 'Hang Le' on #txtFirstname
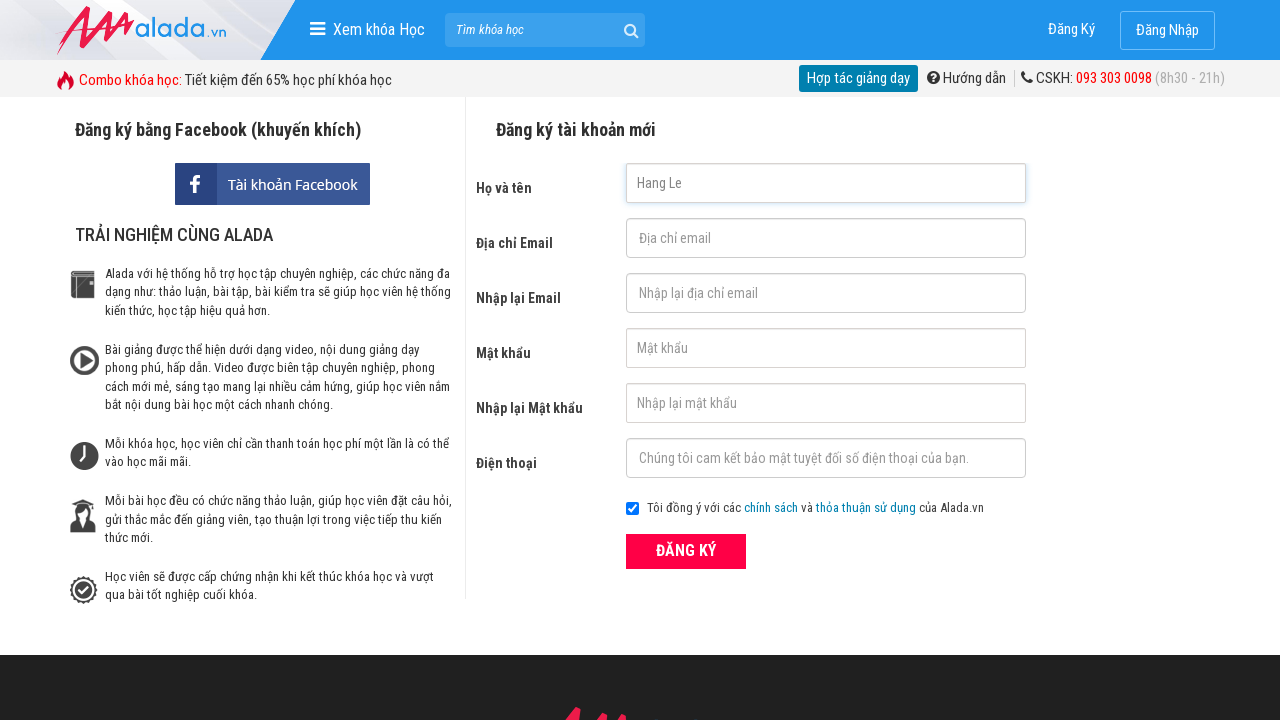

Filled email field with 'hangle@gmail.com' on #txtEmail
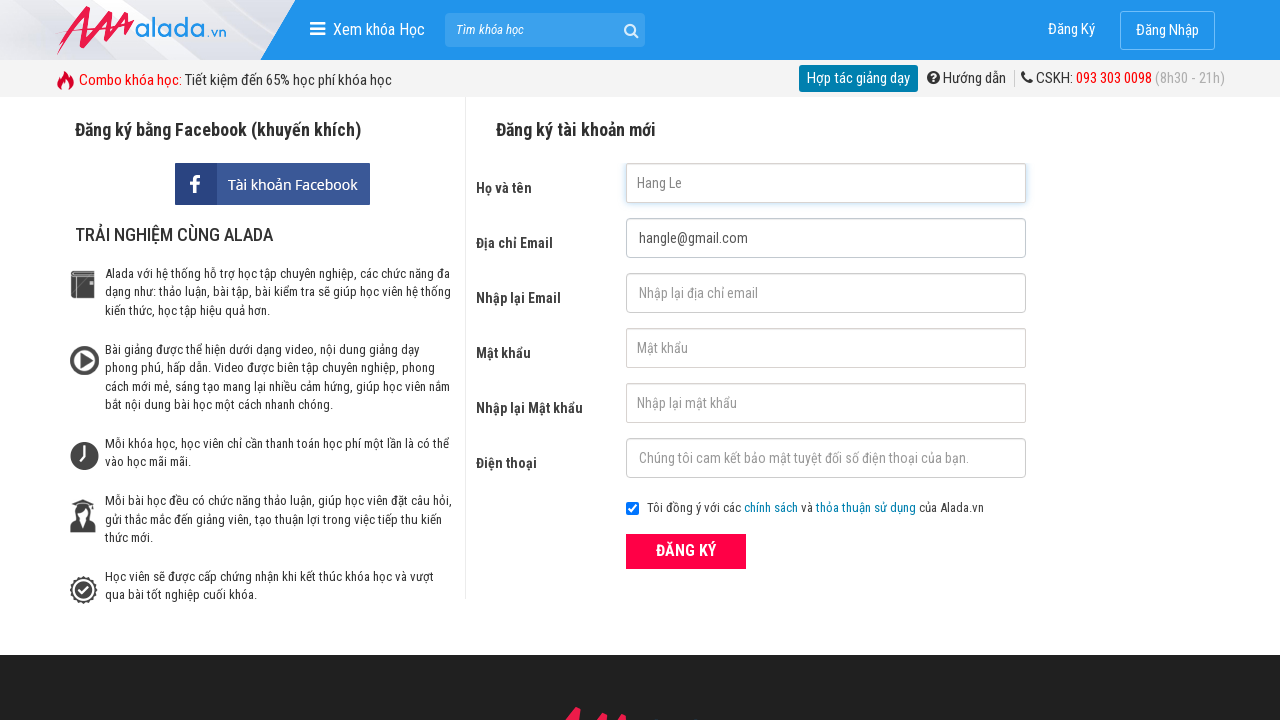

Filled confirm email field with 'hangle@gmail.com' on #txtCEmail
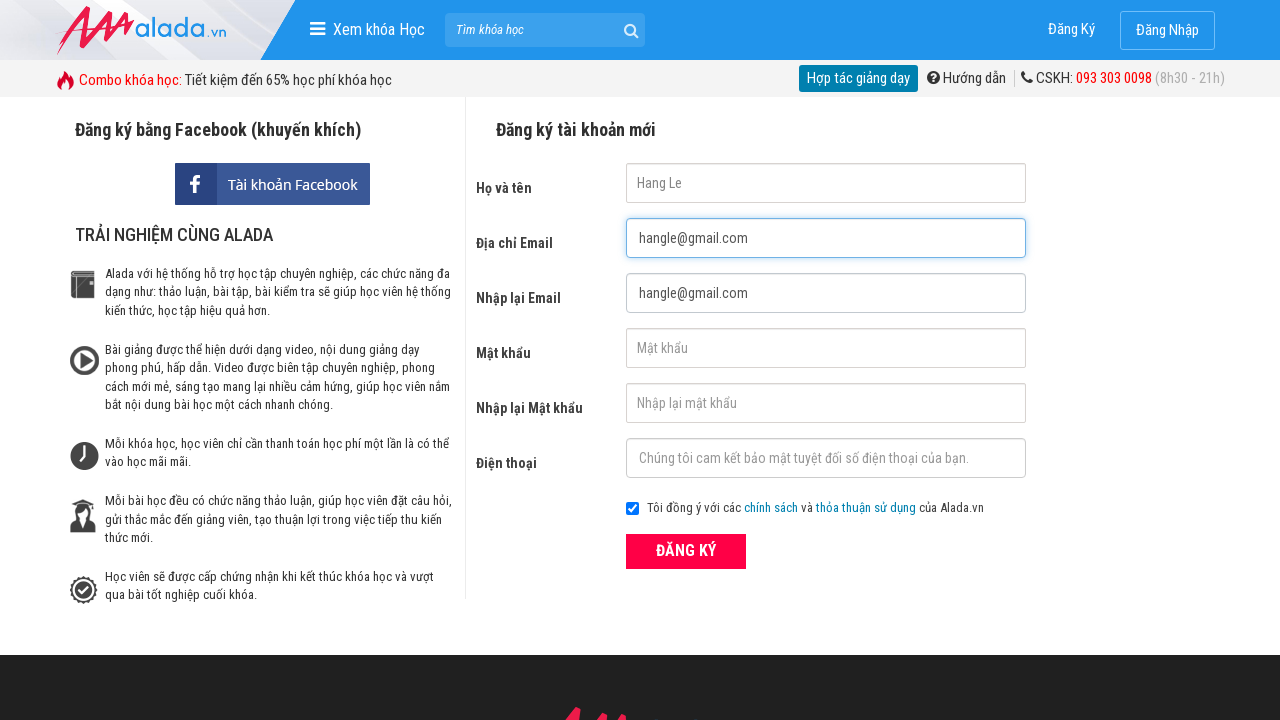

Filled password field with '12345678' on #txtPassword
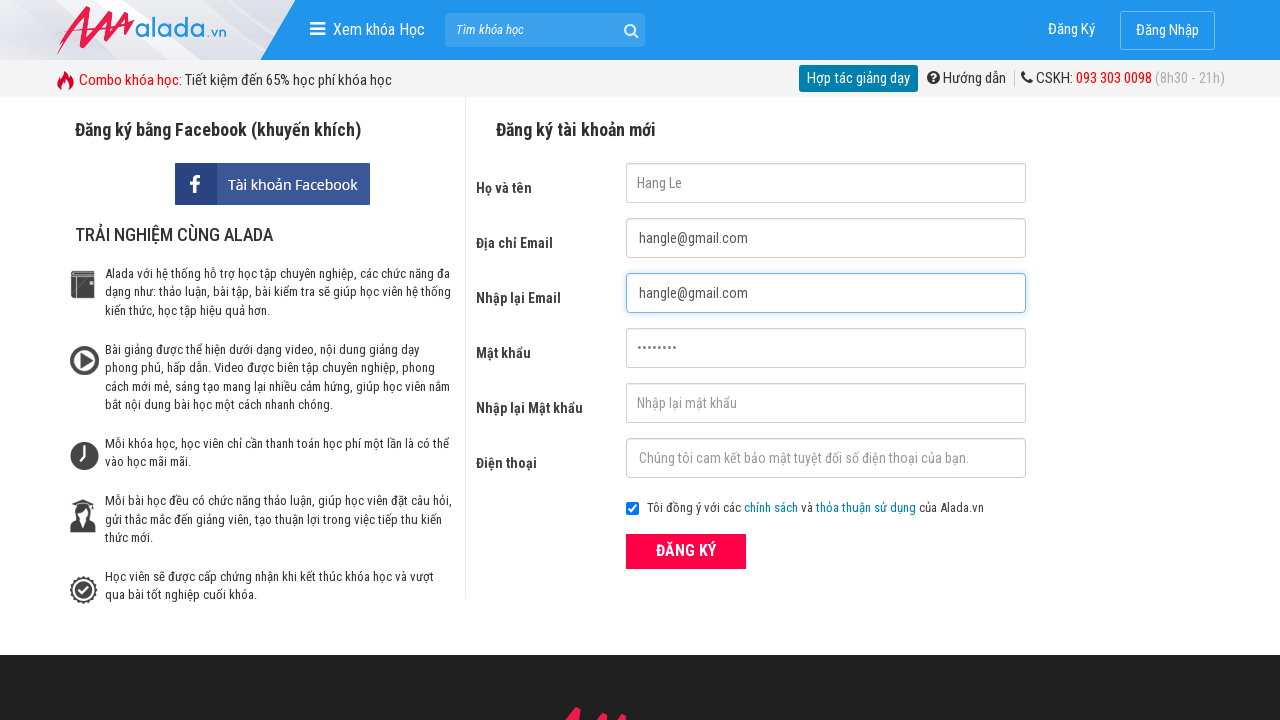

Filled confirm password field with '12345679' (different from password) on #txtCPassword
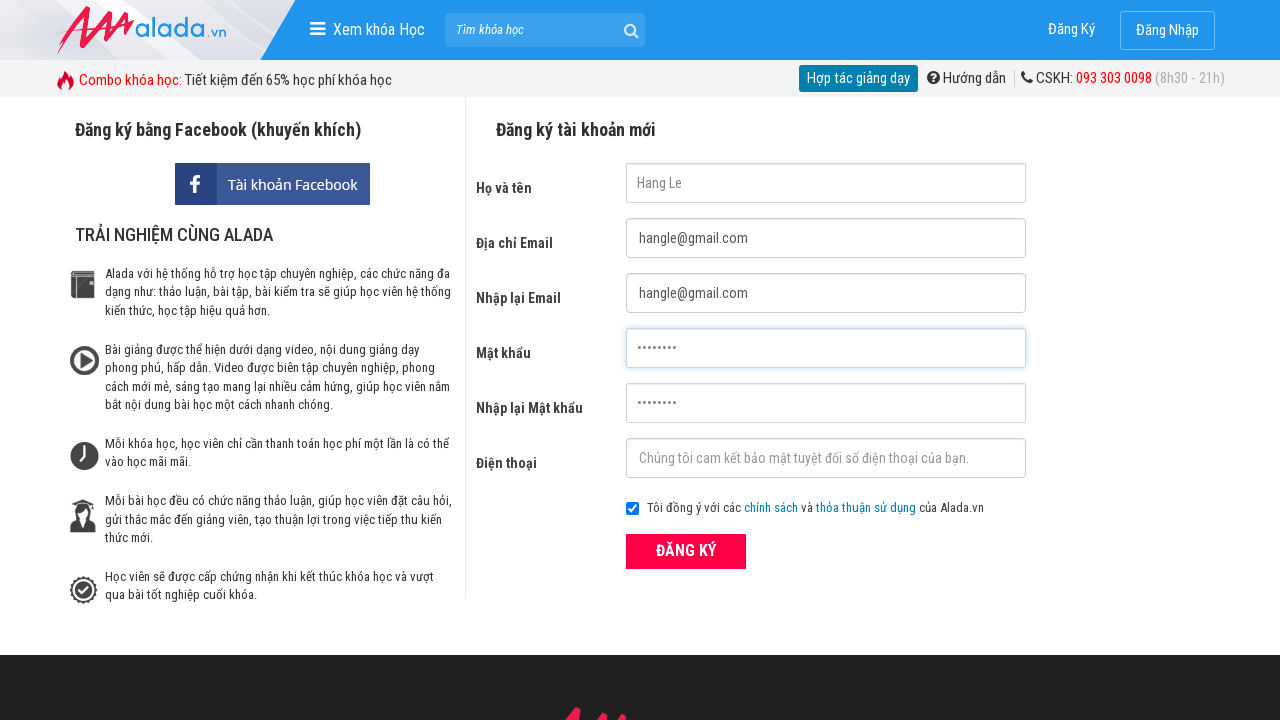

Filled phone number field with '09787657565' on #txtPhone
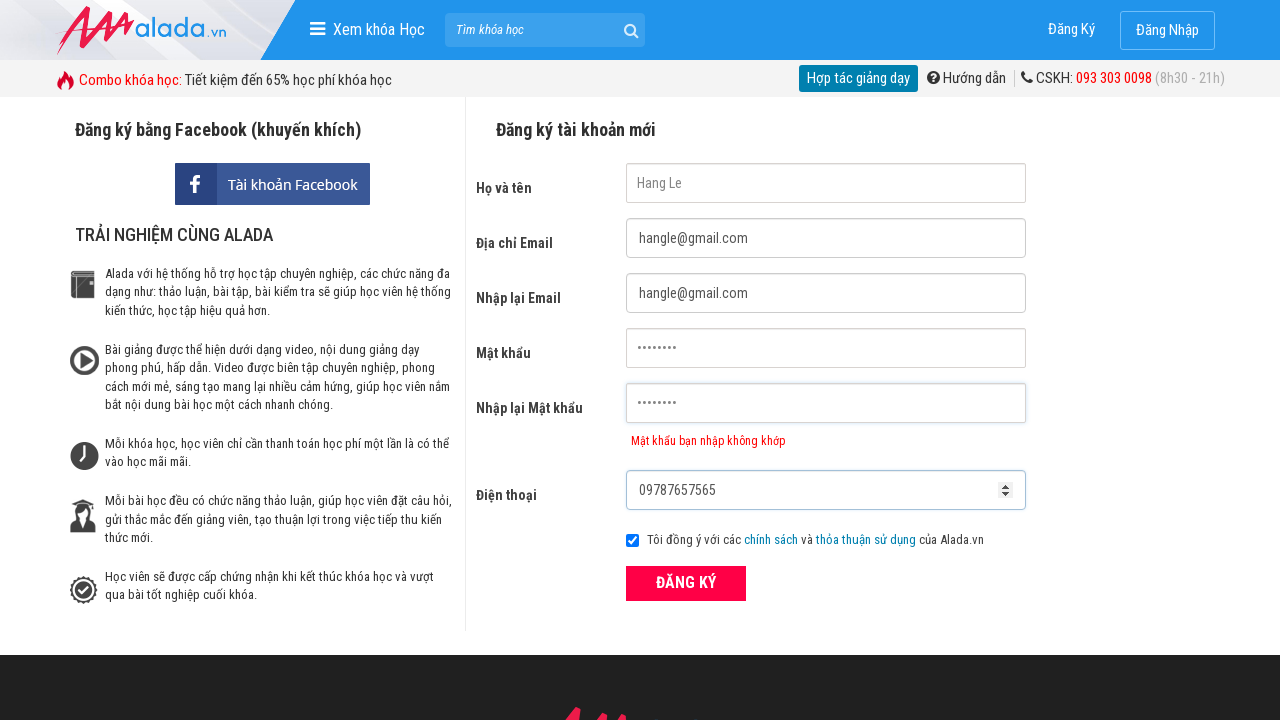

Clicked register button to submit form at (686, 583) on button.btn_pink_sm.fs16
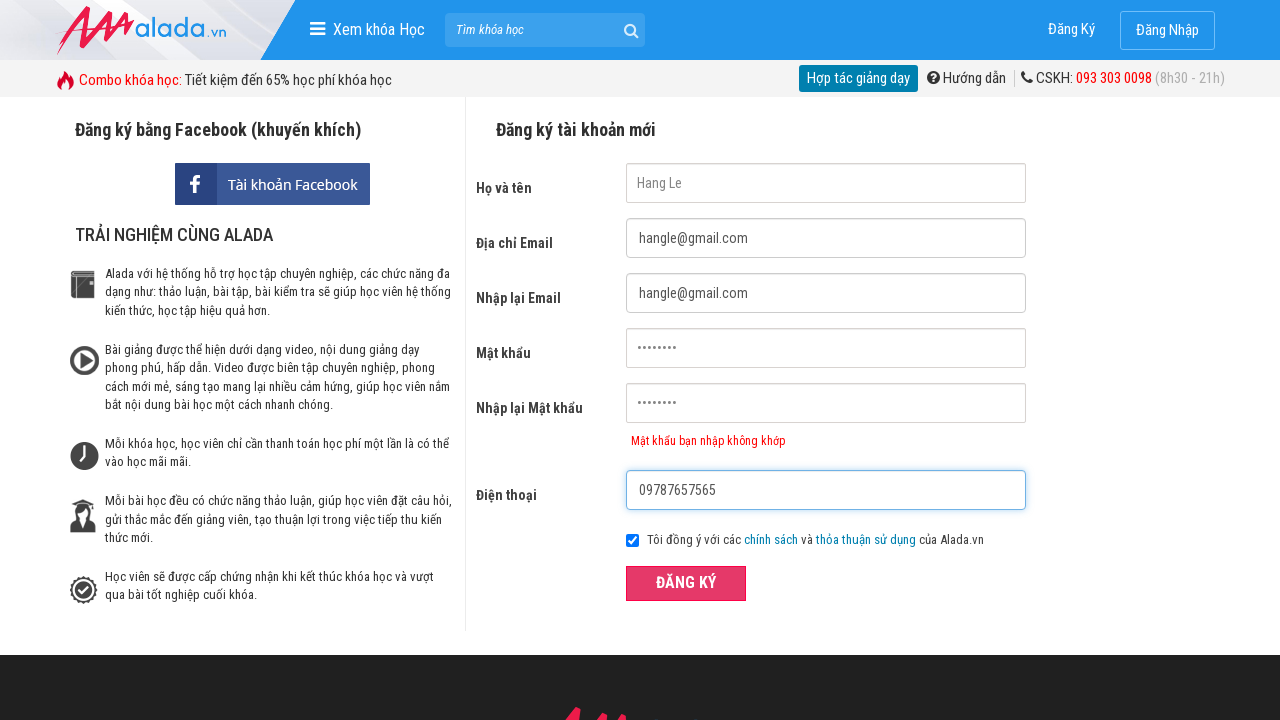

Password mismatch error message appeared
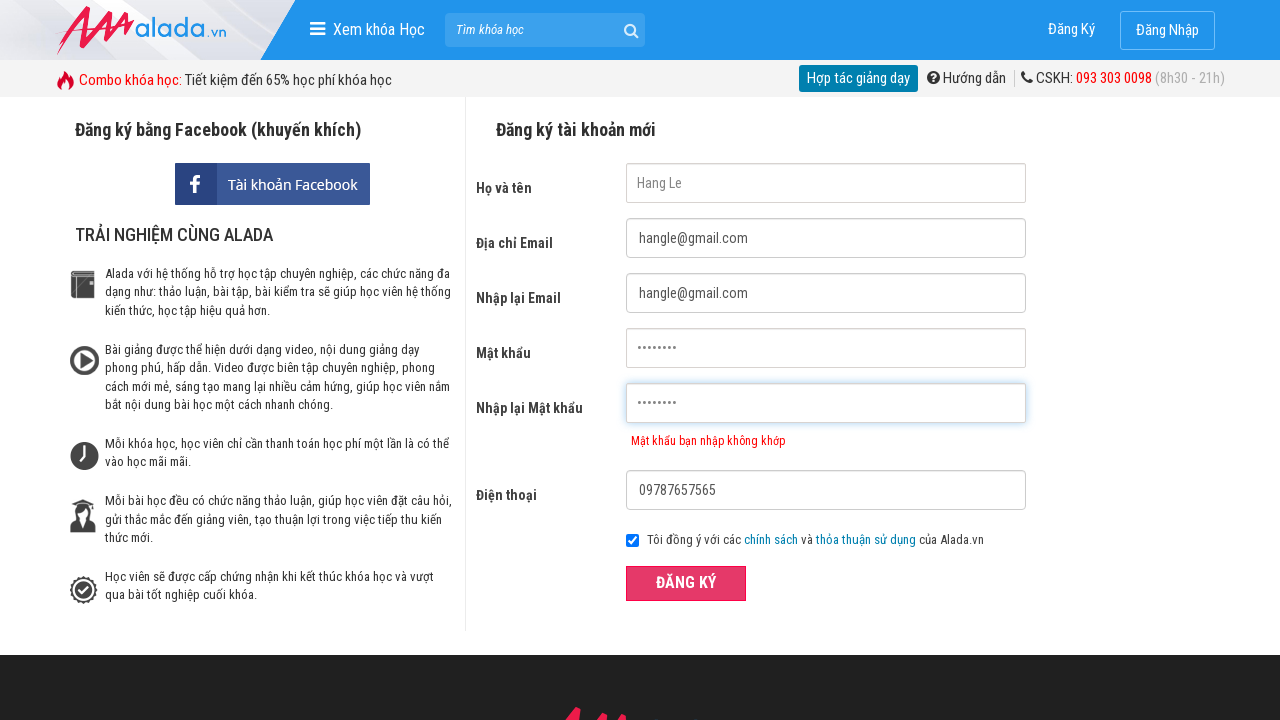

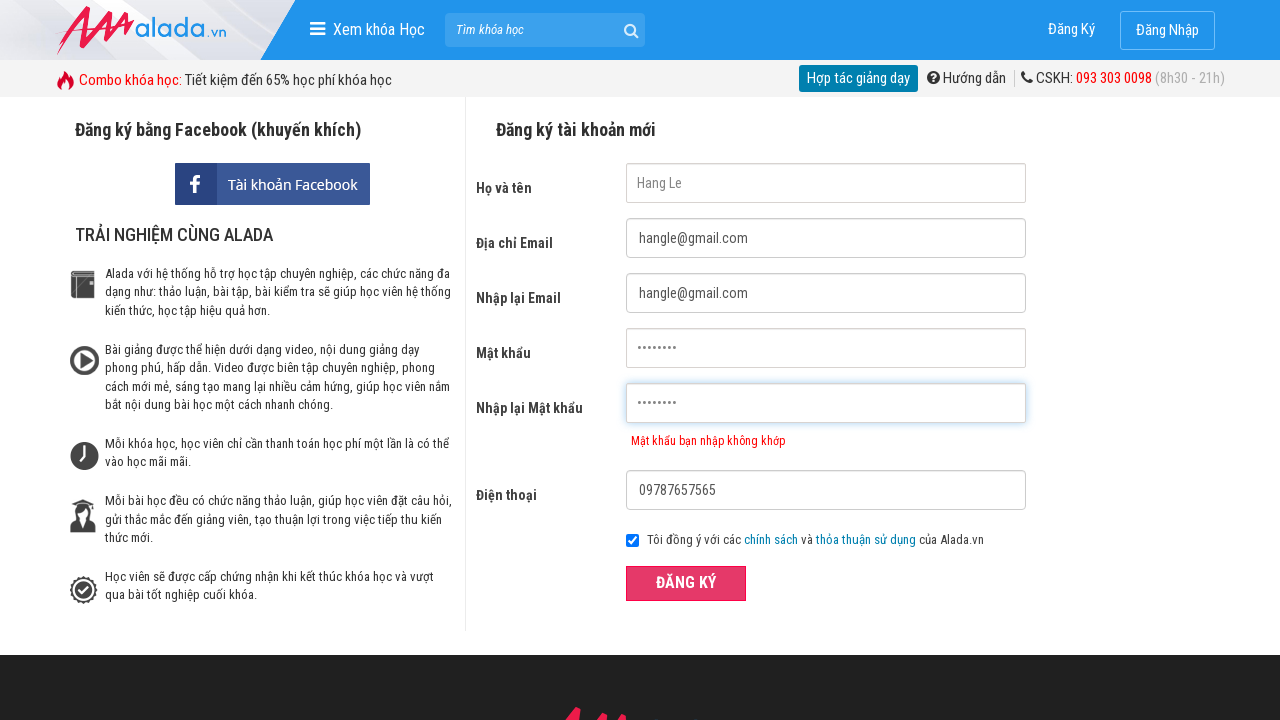